Tests double-click functionality by double-clicking a button and verifying the resulting text

Starting URL: https://automationfc.github.io/basic-form/index.html

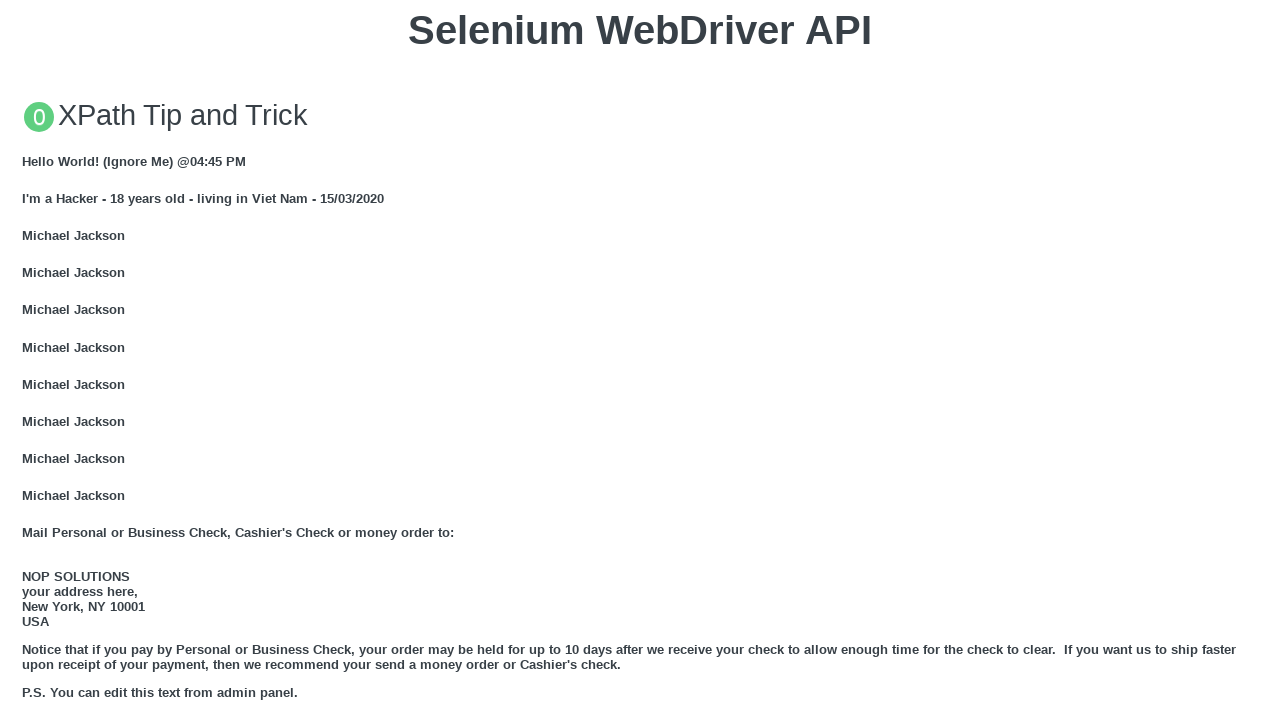

Double-clicked the 'Double click me' button at (640, 361) on xpath=//button[text()='Double click me']
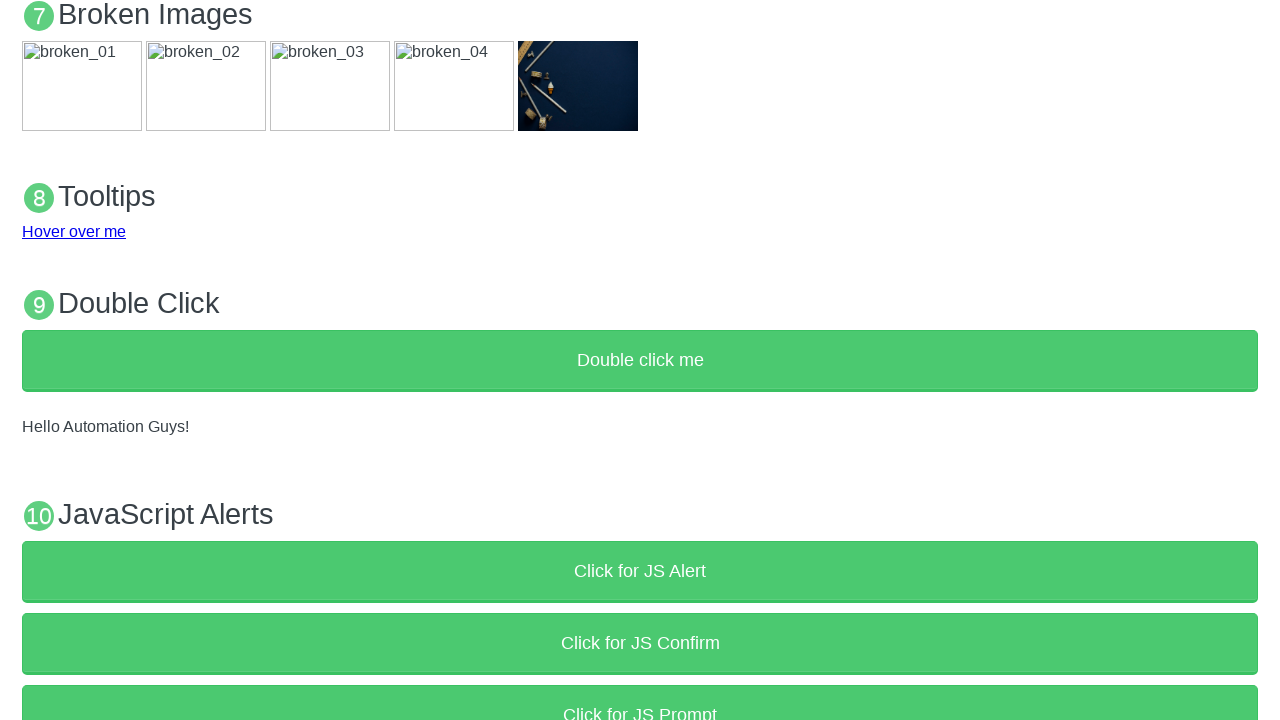

Result text 'Hello Automation Guys!' appeared on page
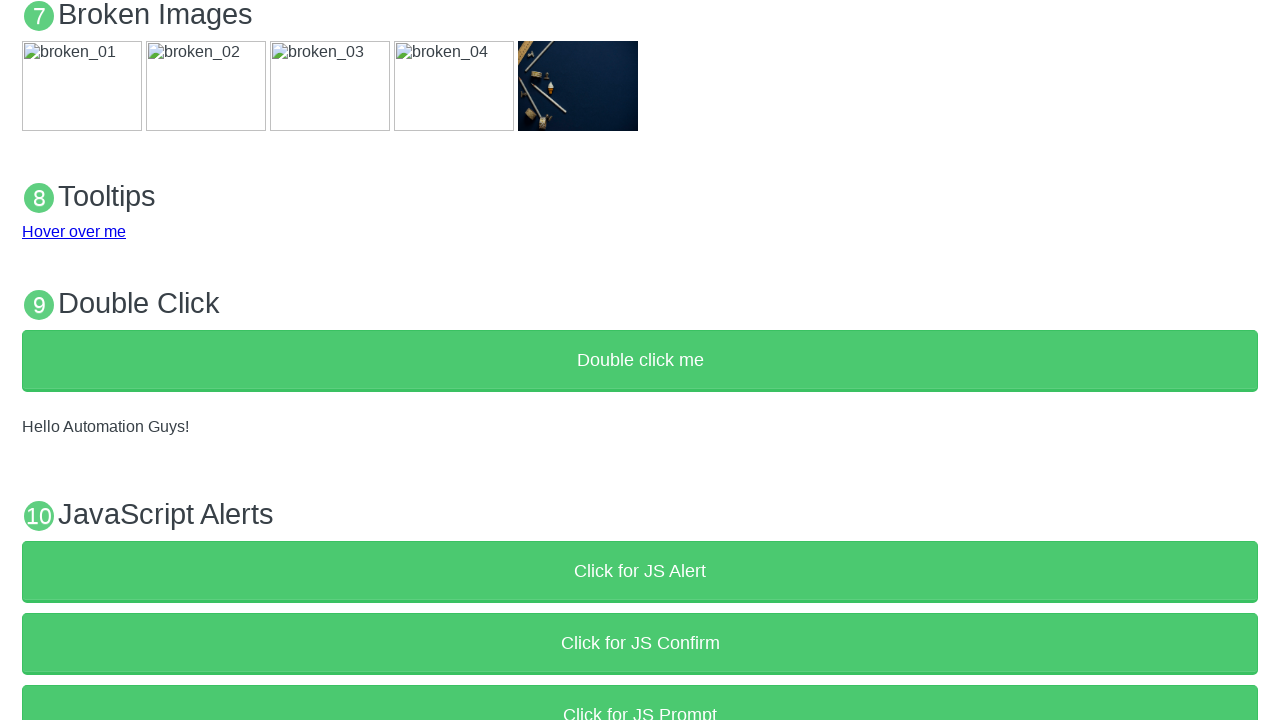

Verified result text content equals 'Hello Automation Guys!'
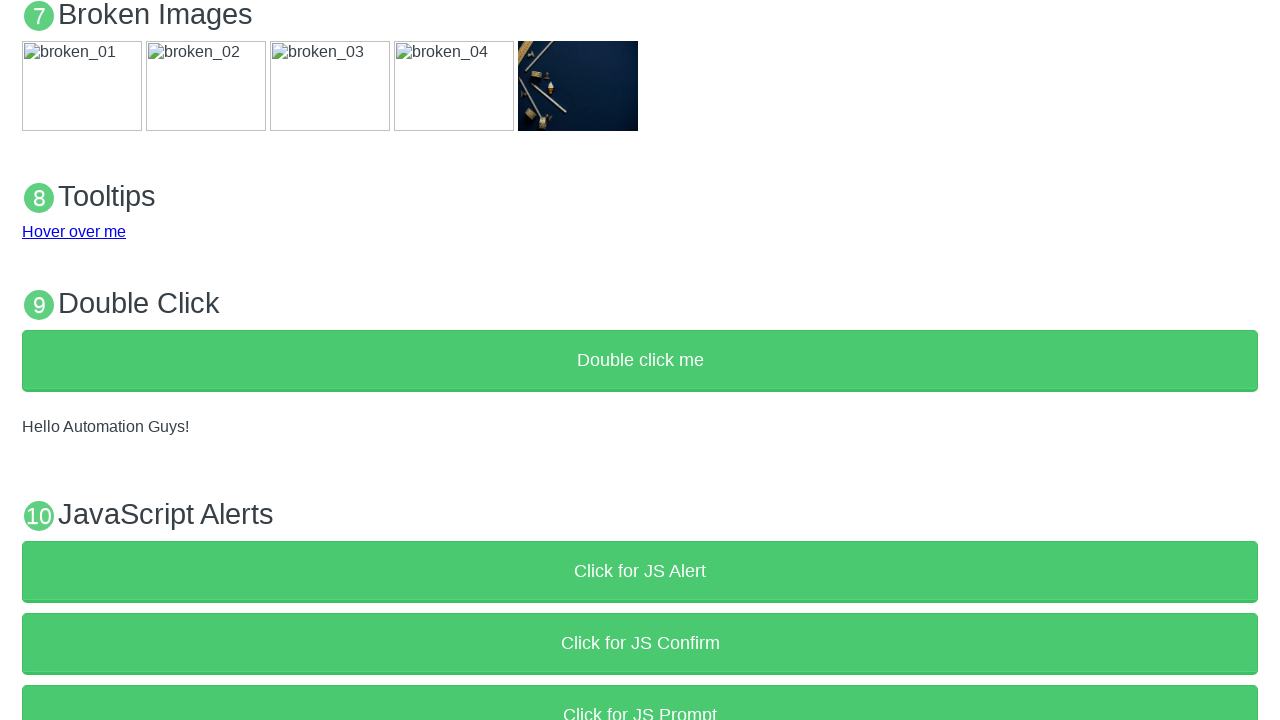

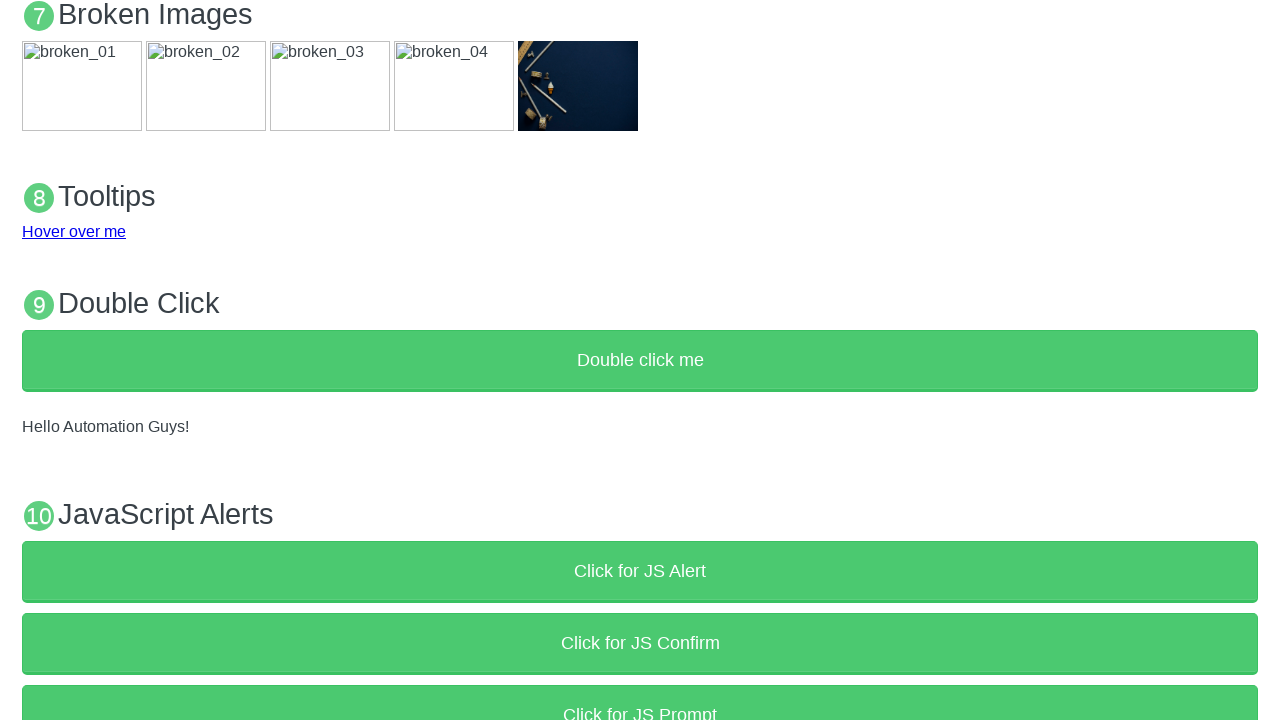